Generates random numbers by clicking the 'Get Numbers' button and verifies that numbers are displayed

Starting URL: https://www.random.org/integers/

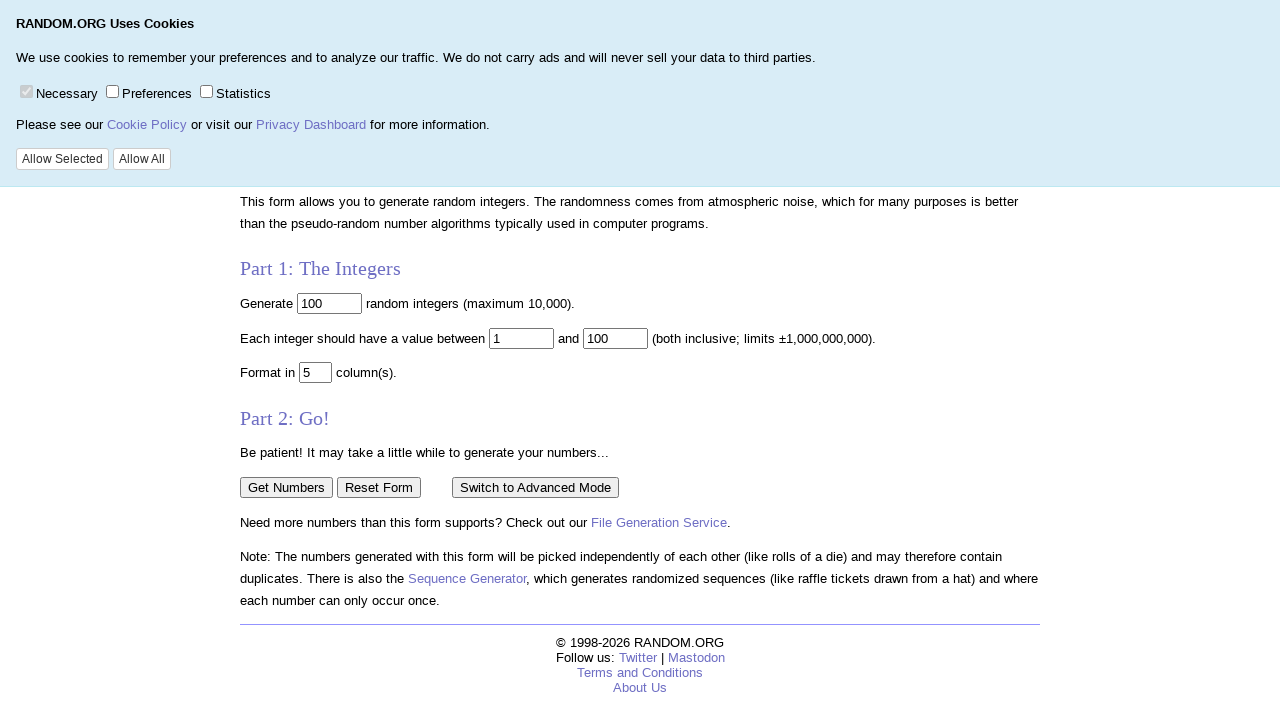

Clicked 'Get Numbers' button to generate random integers at (286, 487) on input[value='Get Numbers']
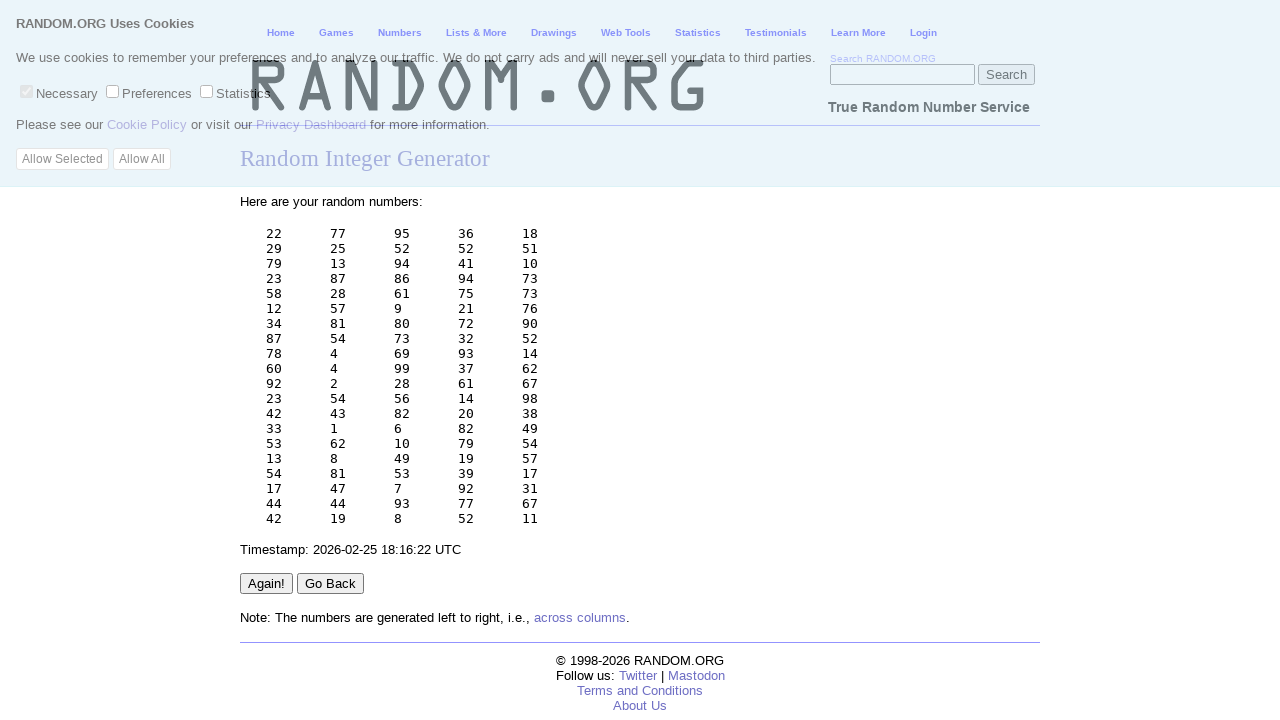

Random numbers generated and displayed in results
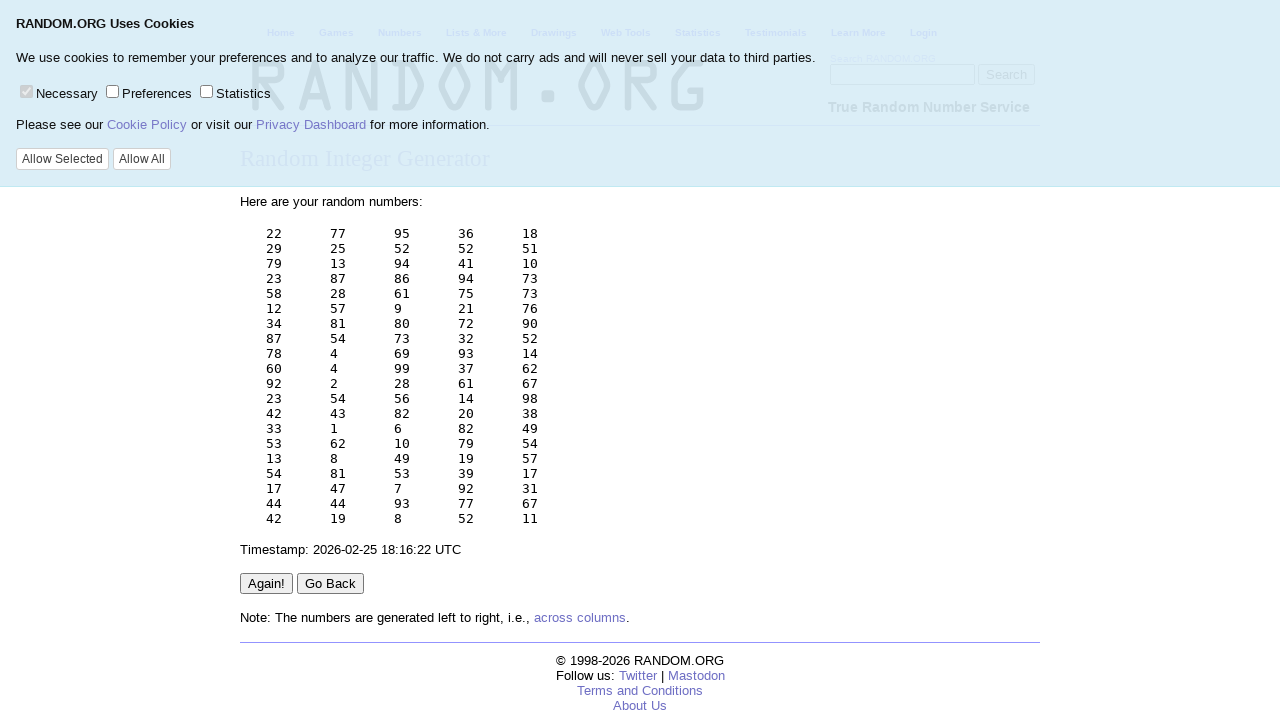

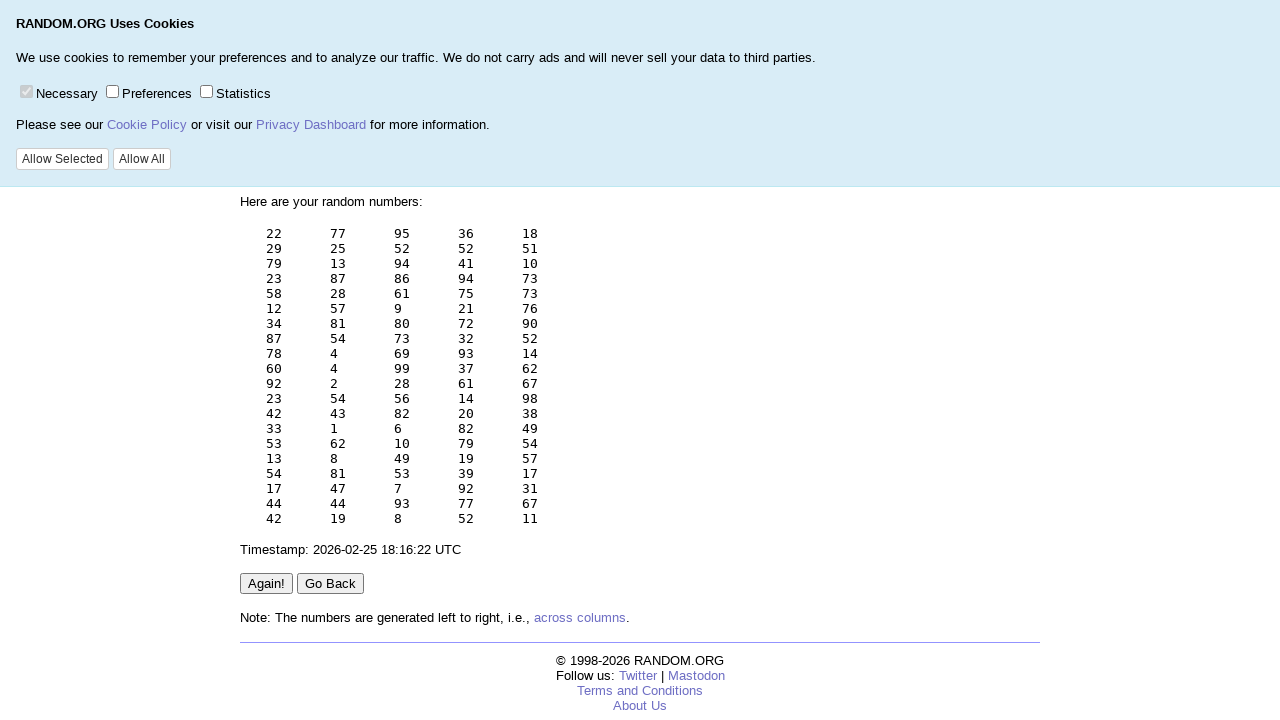